Tests double-click functionality by performing a double-click action on an element and verifying that a popup appears as a result.

Starting URL: https://grotechminds.com/left-double-click/

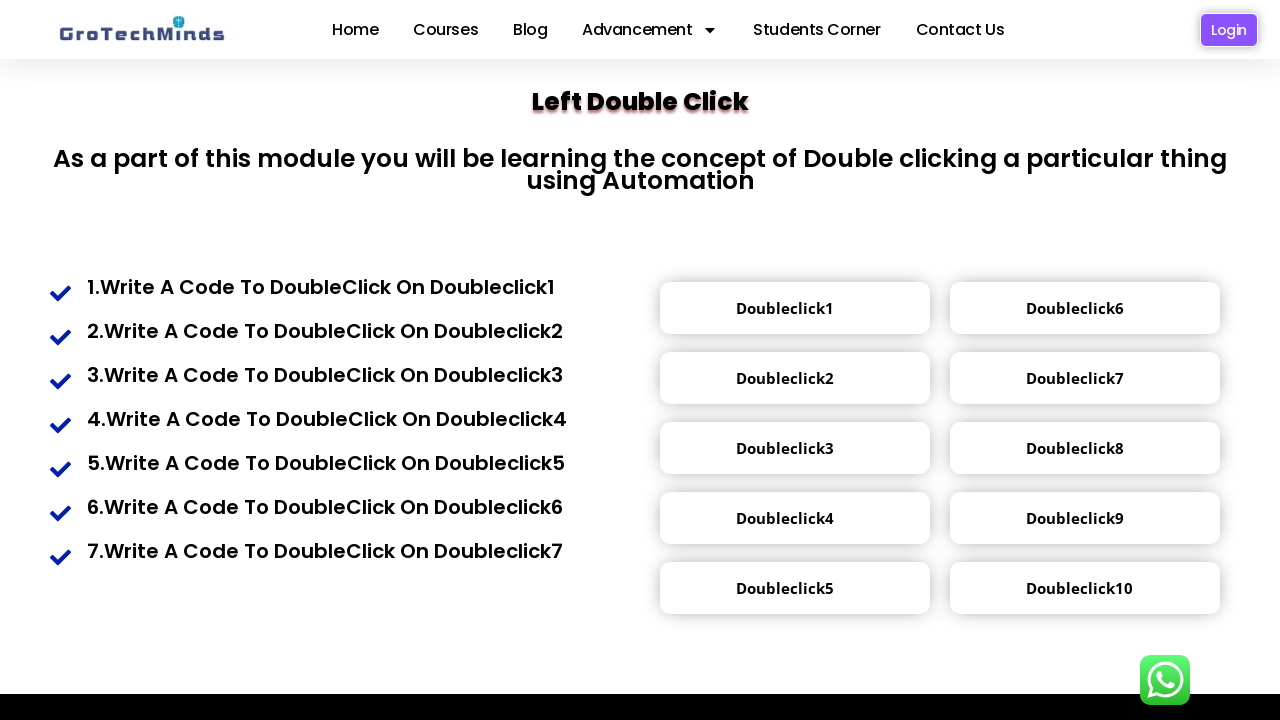

Waited for double-click target element (div.popup2) to load
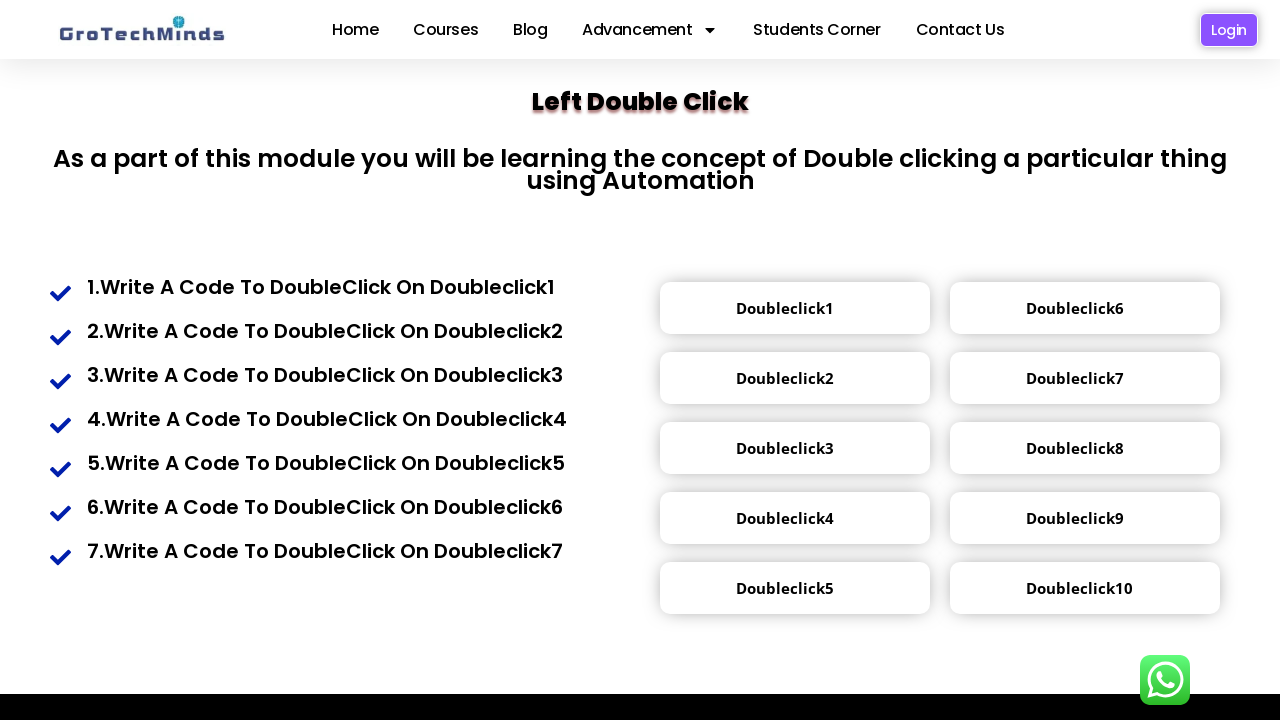

Performed double-click on the target element at (785, 378) on div.popup2
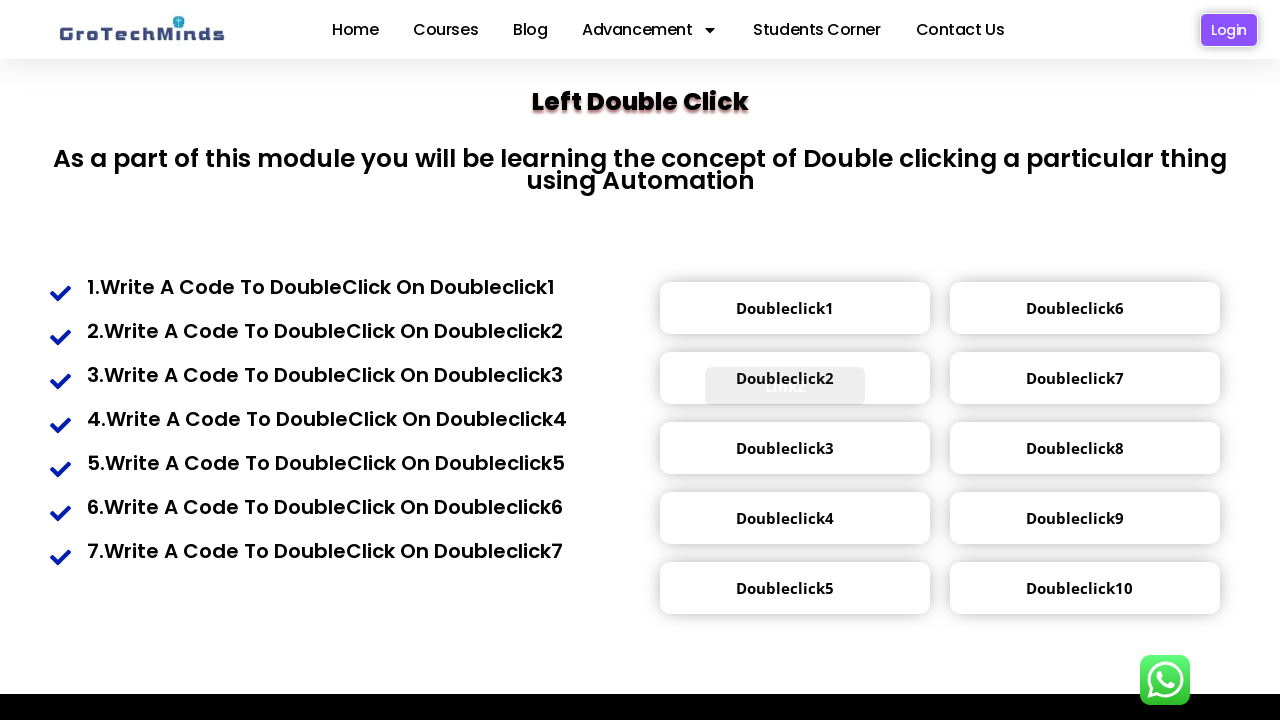

Popup appeared successfully after double-click action
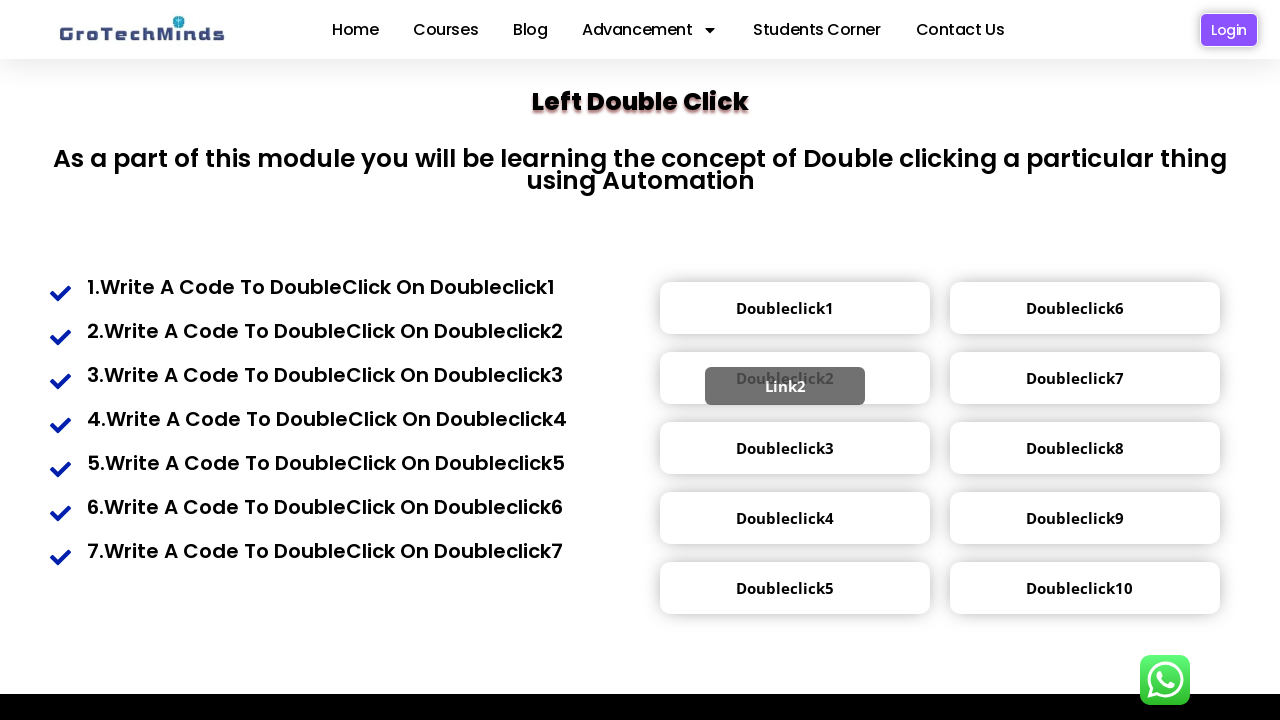

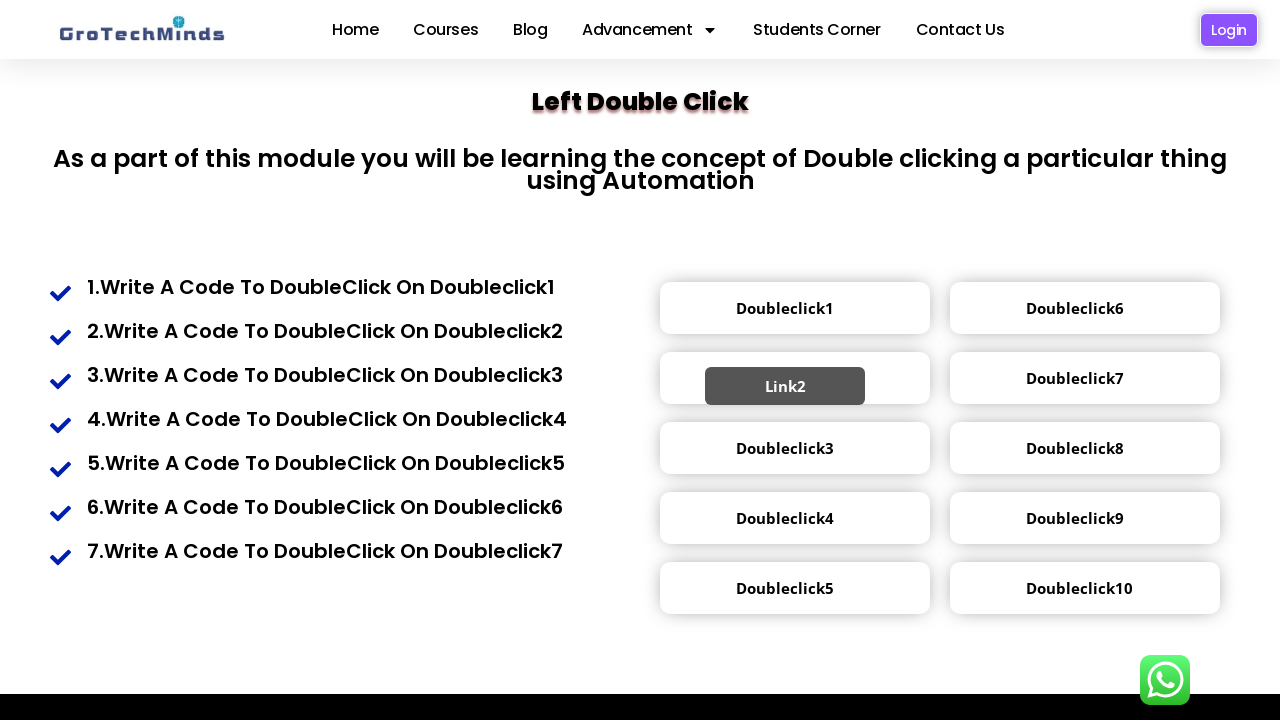